Navigates to the Frames page, switches to a frame, and verifies the page title

Starting URL: https://bonigarcia.dev/selenium-webdriver-java/

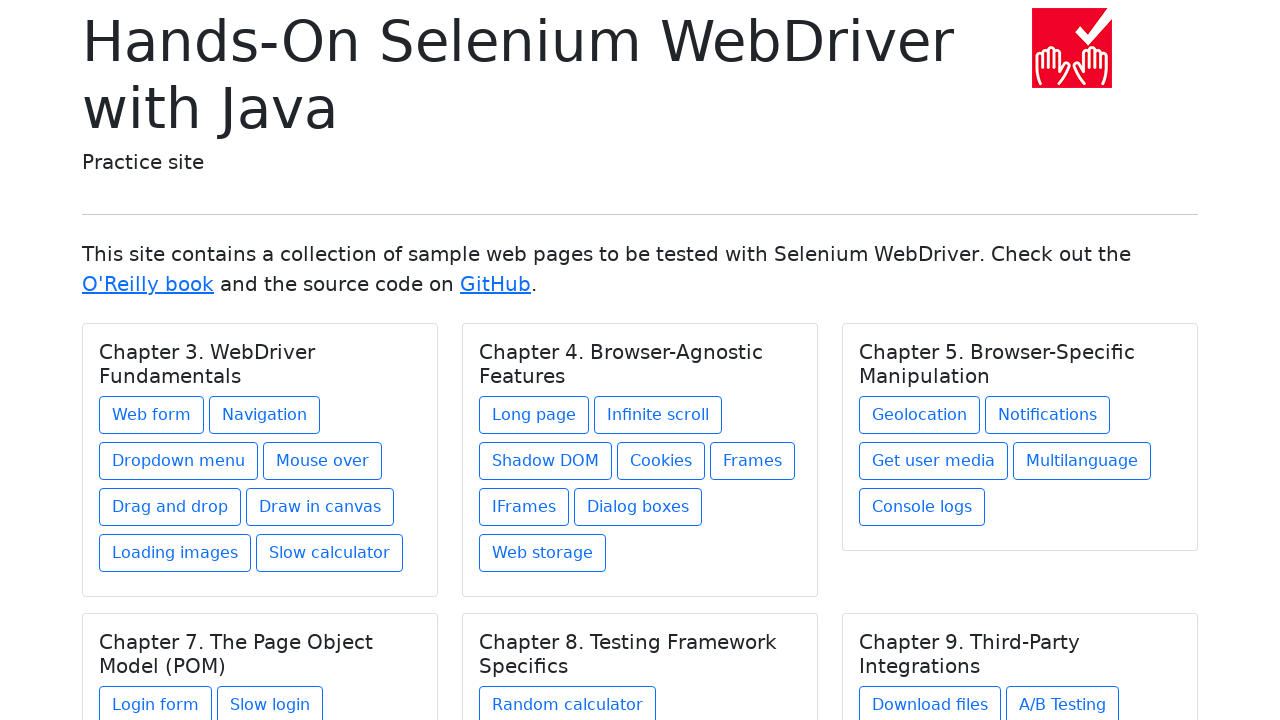

Clicked on Frames link under Chapter 4 at (752, 461) on xpath=//h5[text()='Chapter 4. Browser-Agnostic Features']/../a[@href='frames.htm
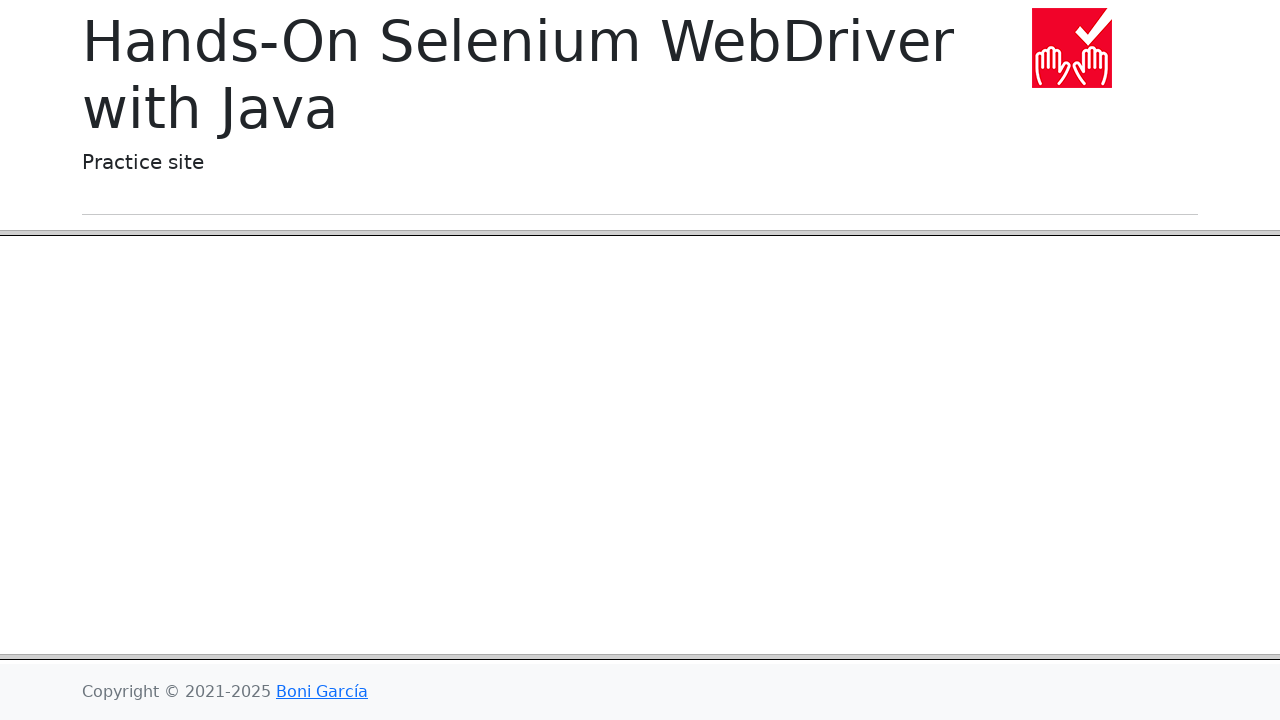

Switched to frame-header frame
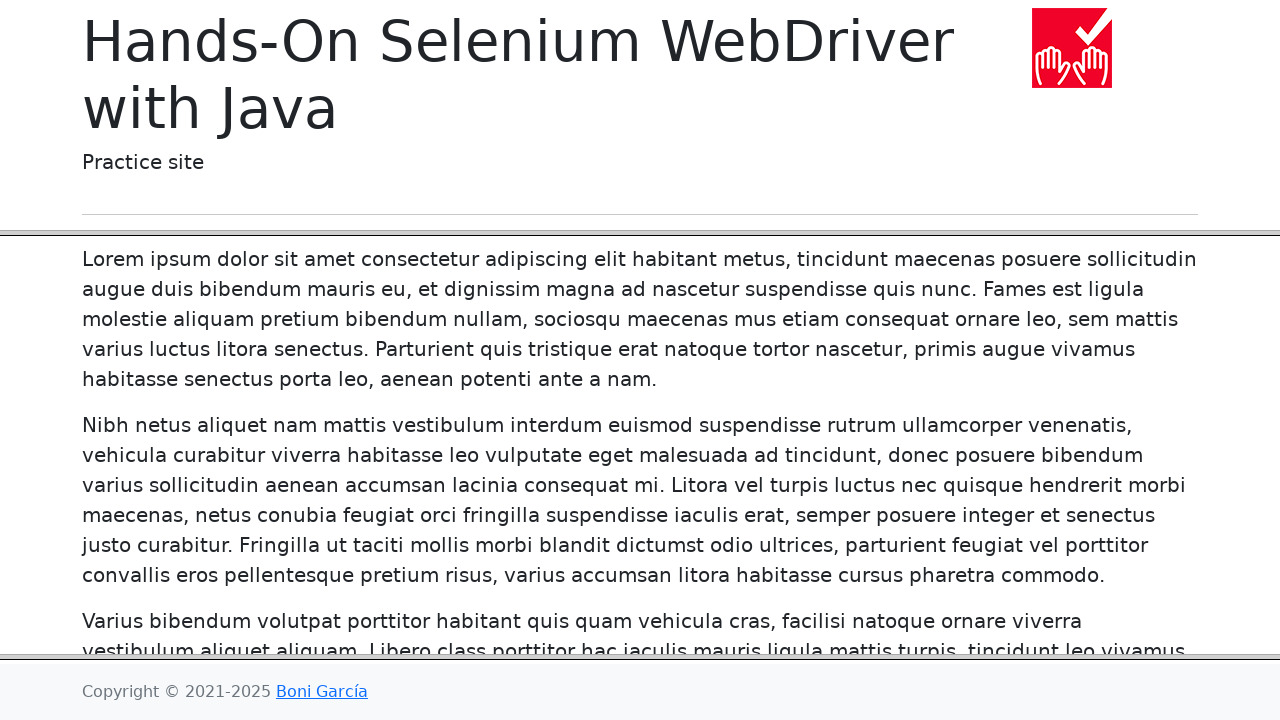

Verified page title 'Frames' is displayed in the frame
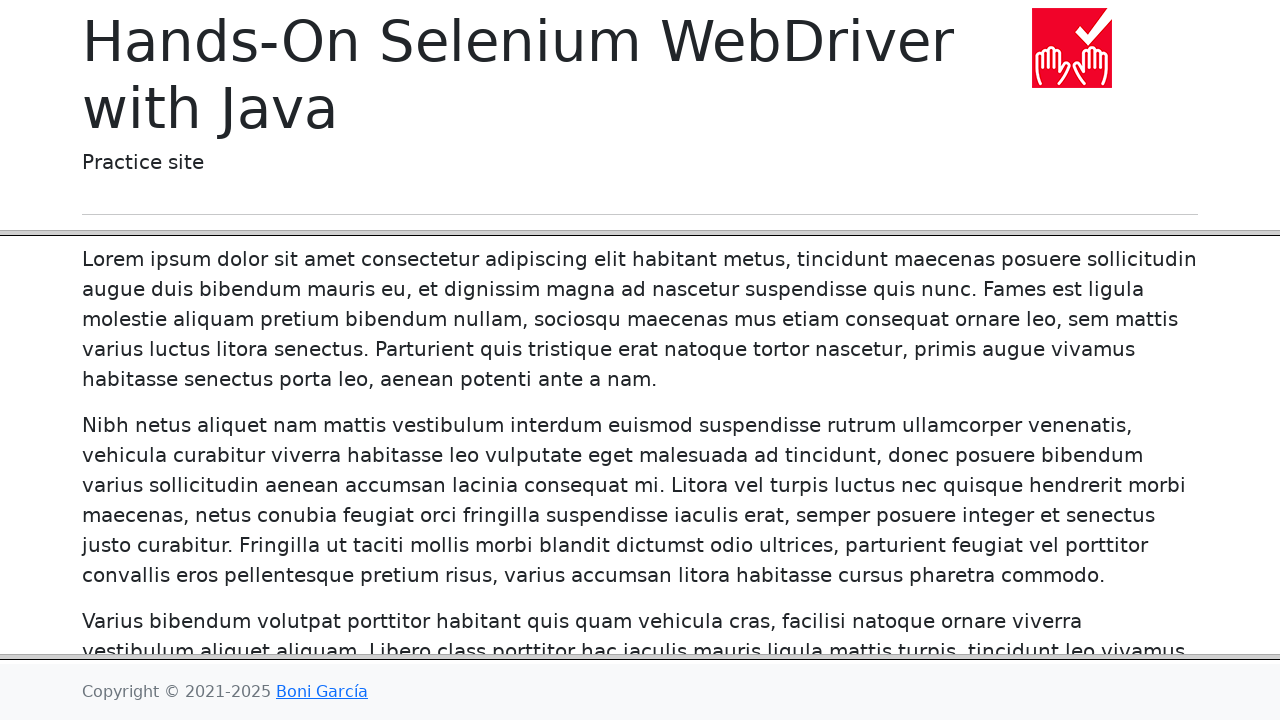

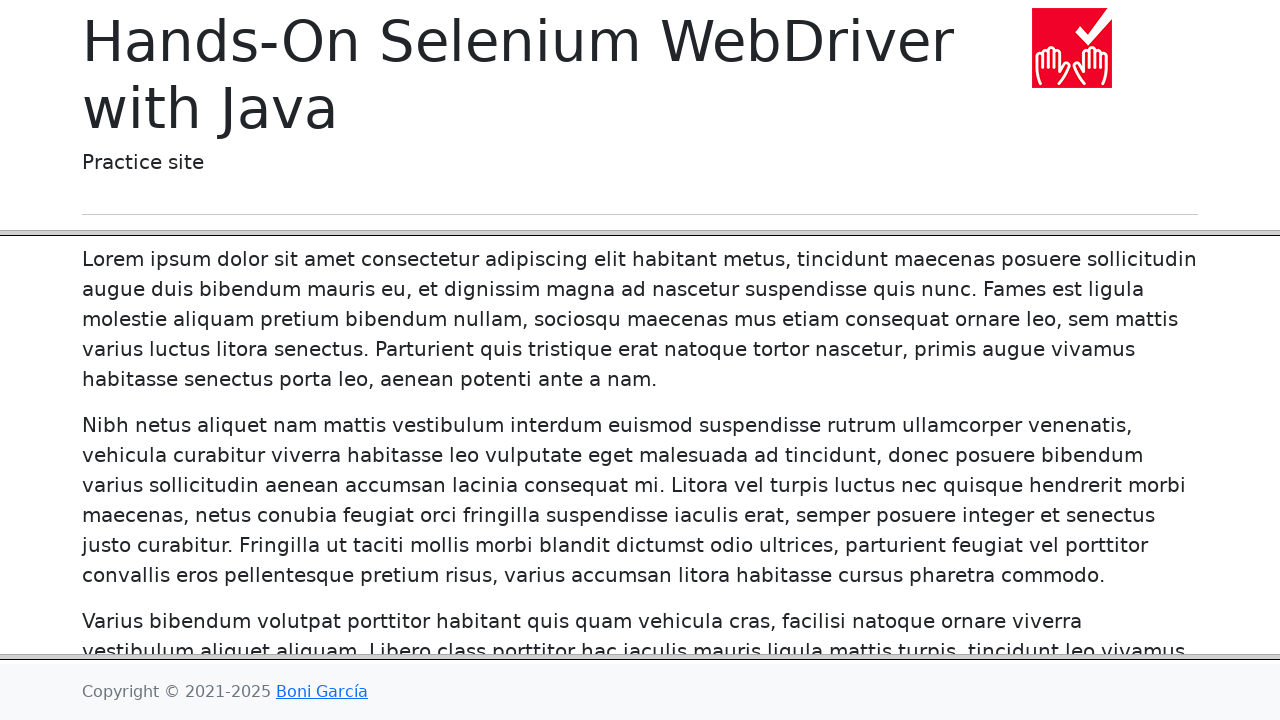